Tests page scrolling functionality by navigating to a registration demo page and scrolling down by 500 pixels using JavaScript execution.

Starting URL: https://demo.automationtesting.in/Register.html

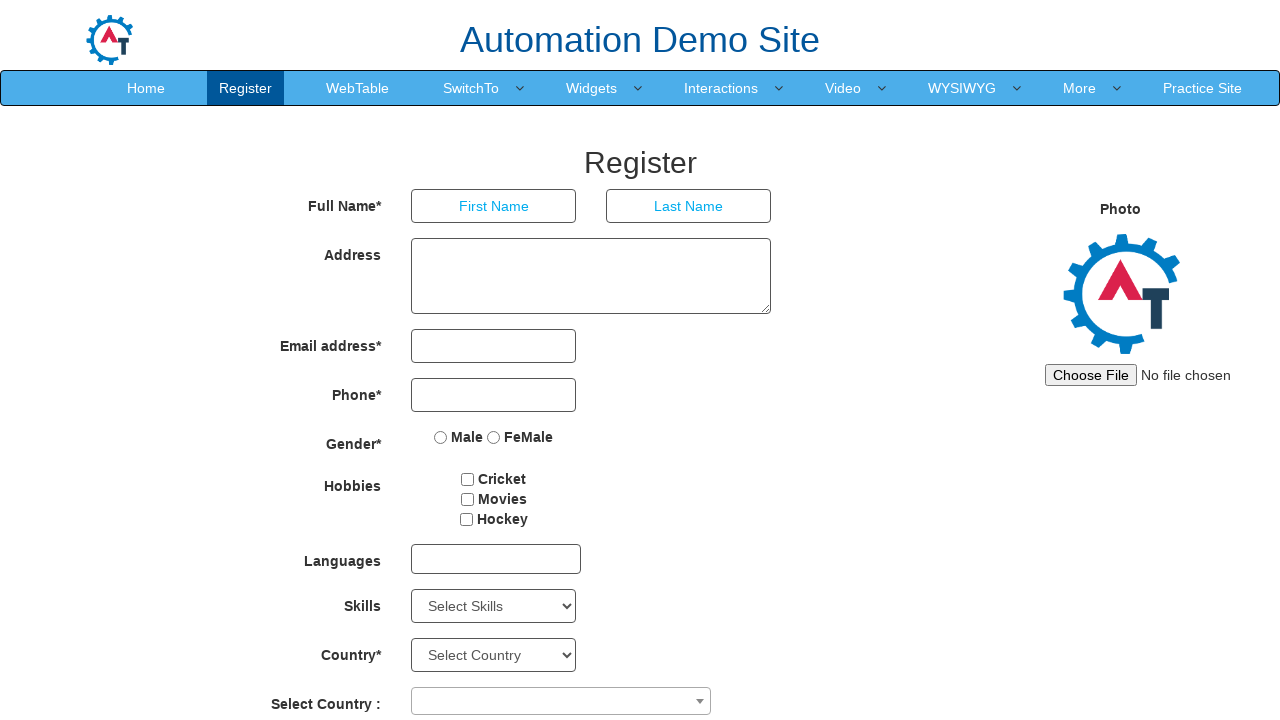

Waited for page to load (domcontentloaded state)
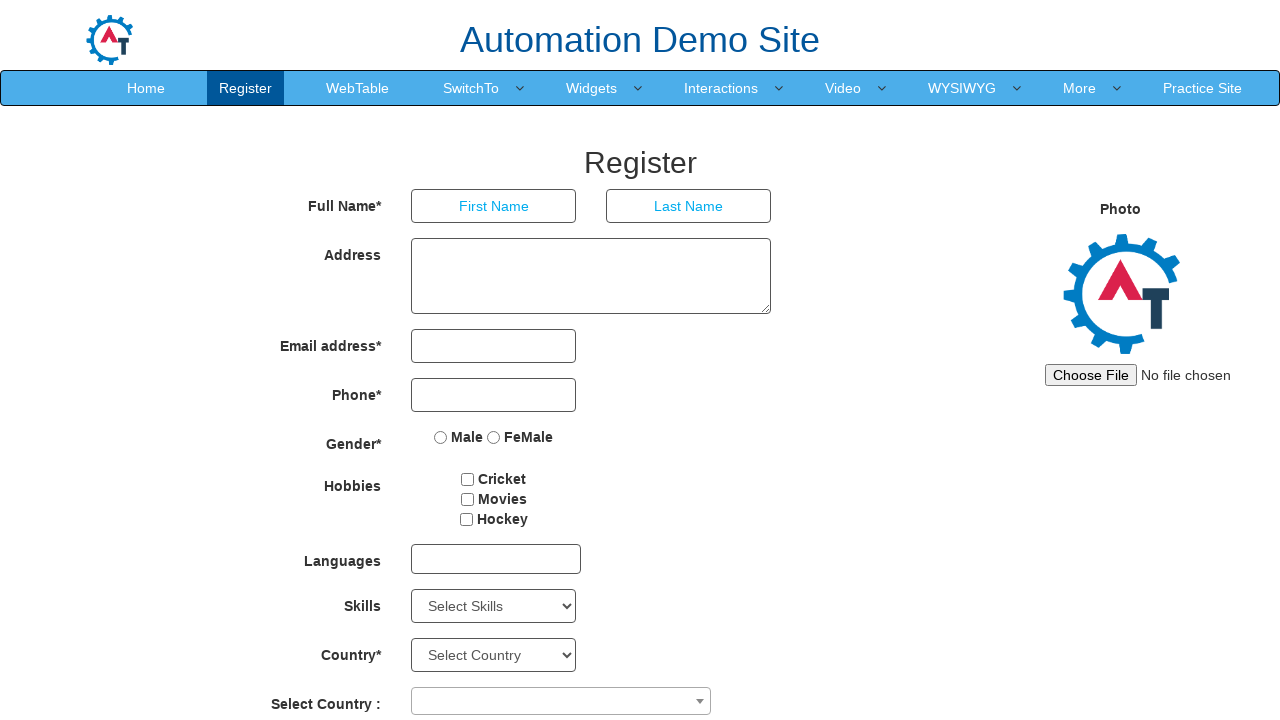

Scrolled down page by 500 pixels using JavaScript
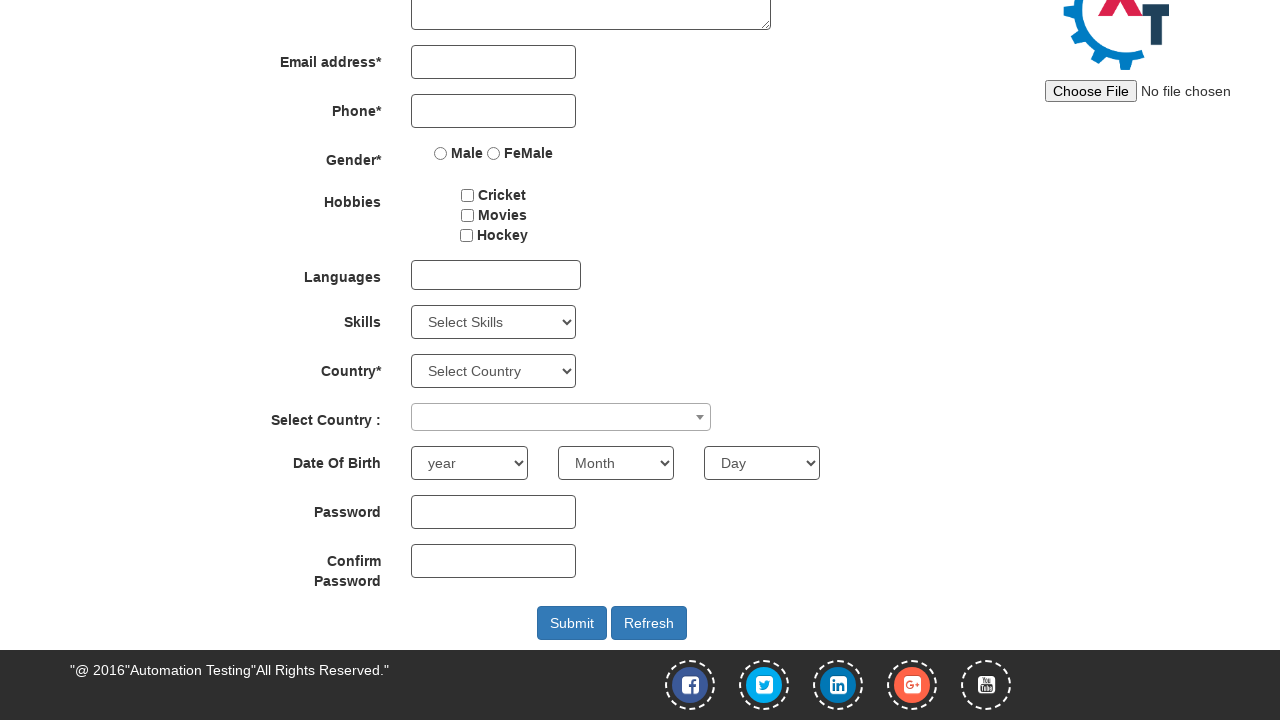

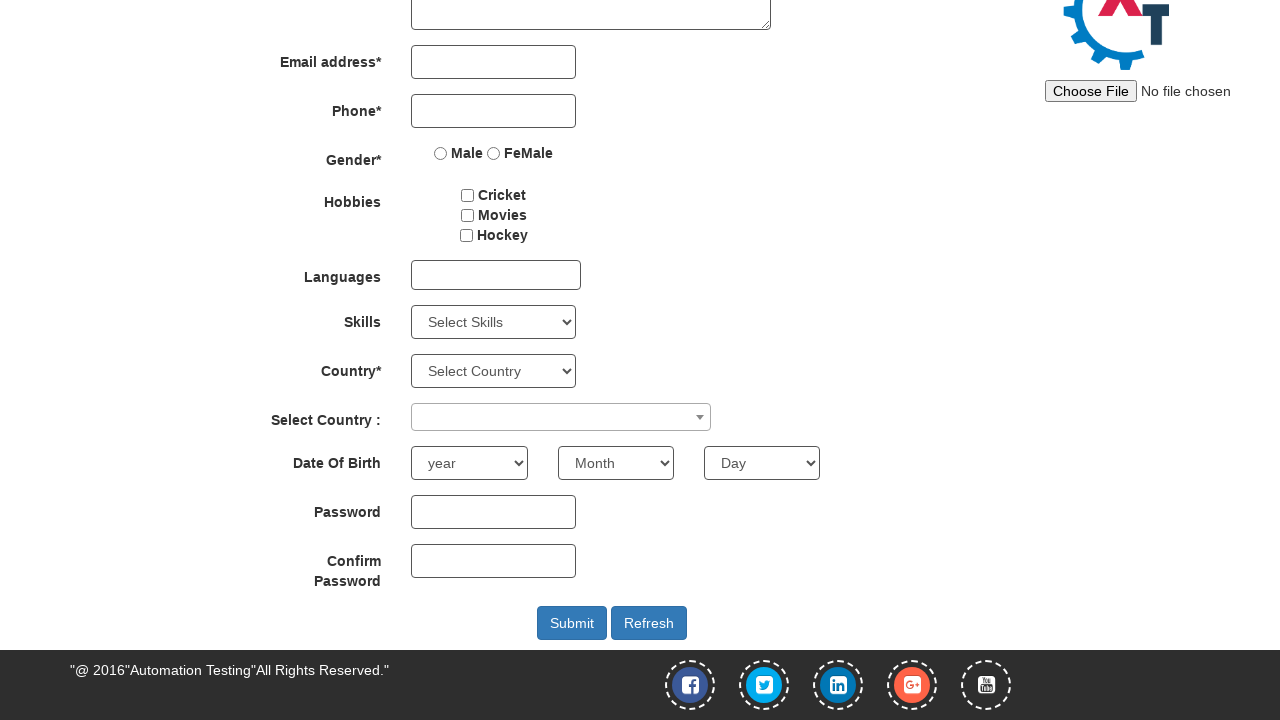